Navigates to the Lenskart e-commerce website homepage and verifies the page loads

Starting URL: https://www.lenskart.com

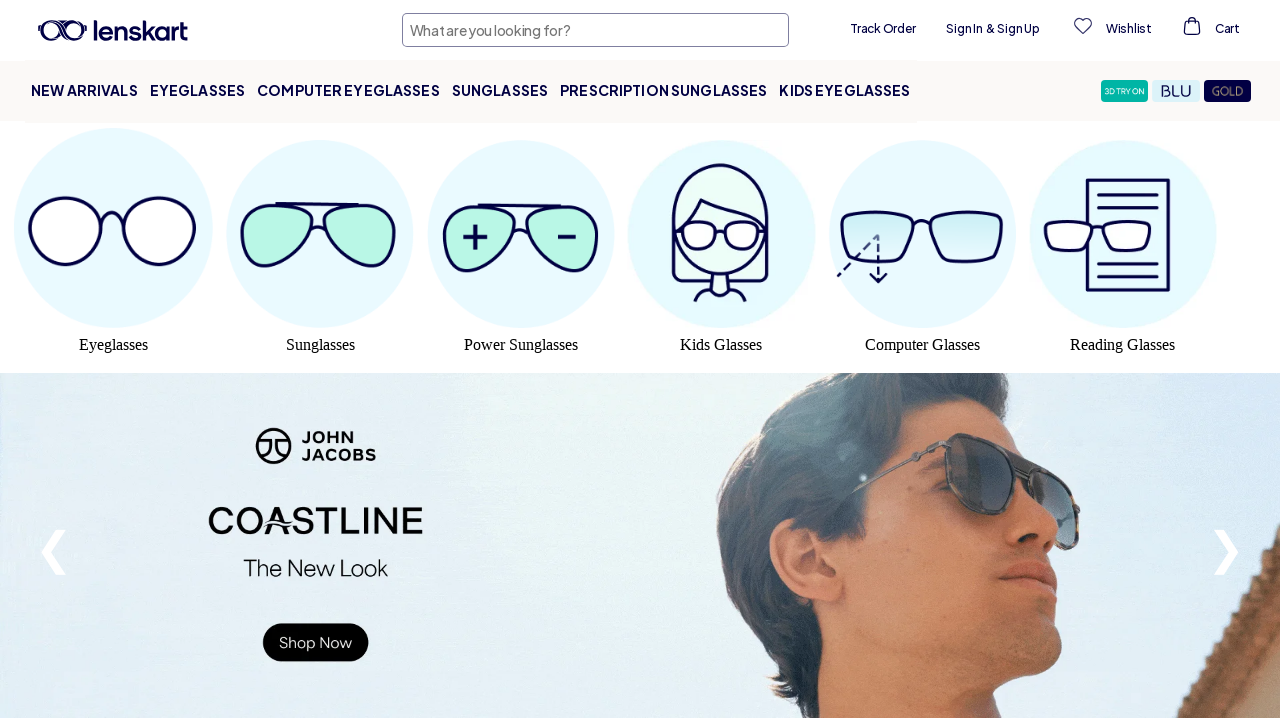

Waited for page DOM to load
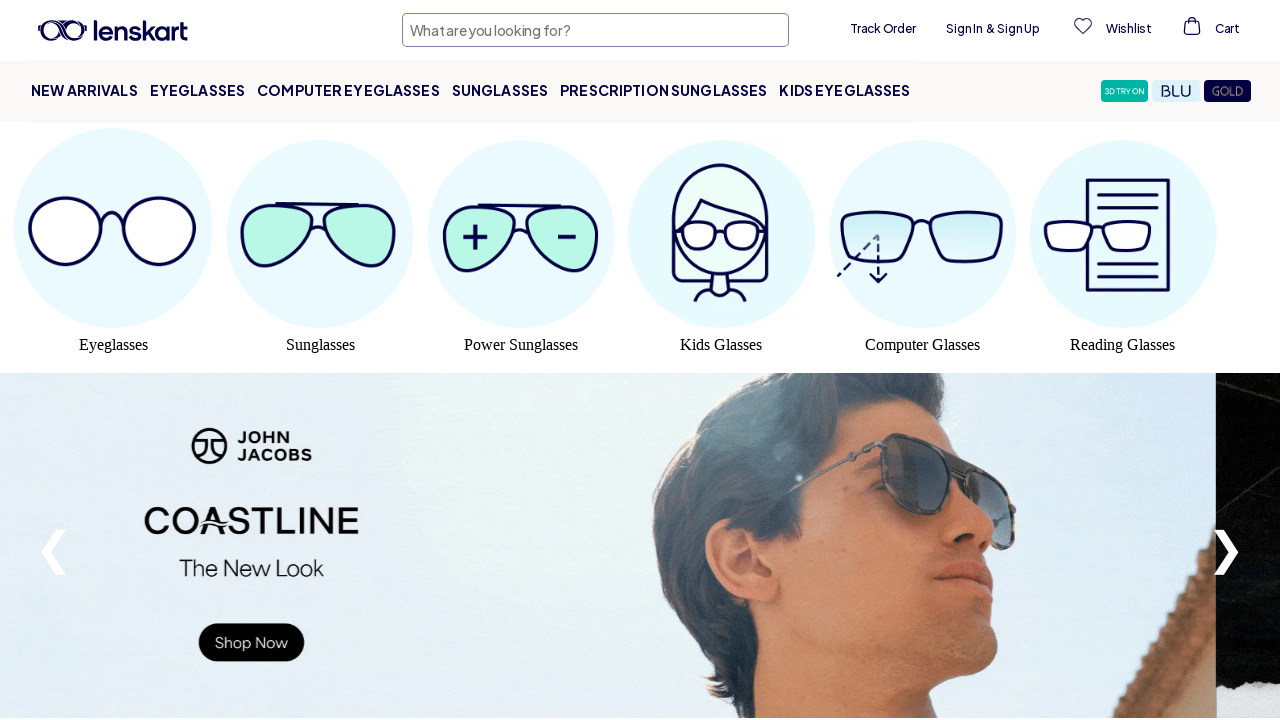

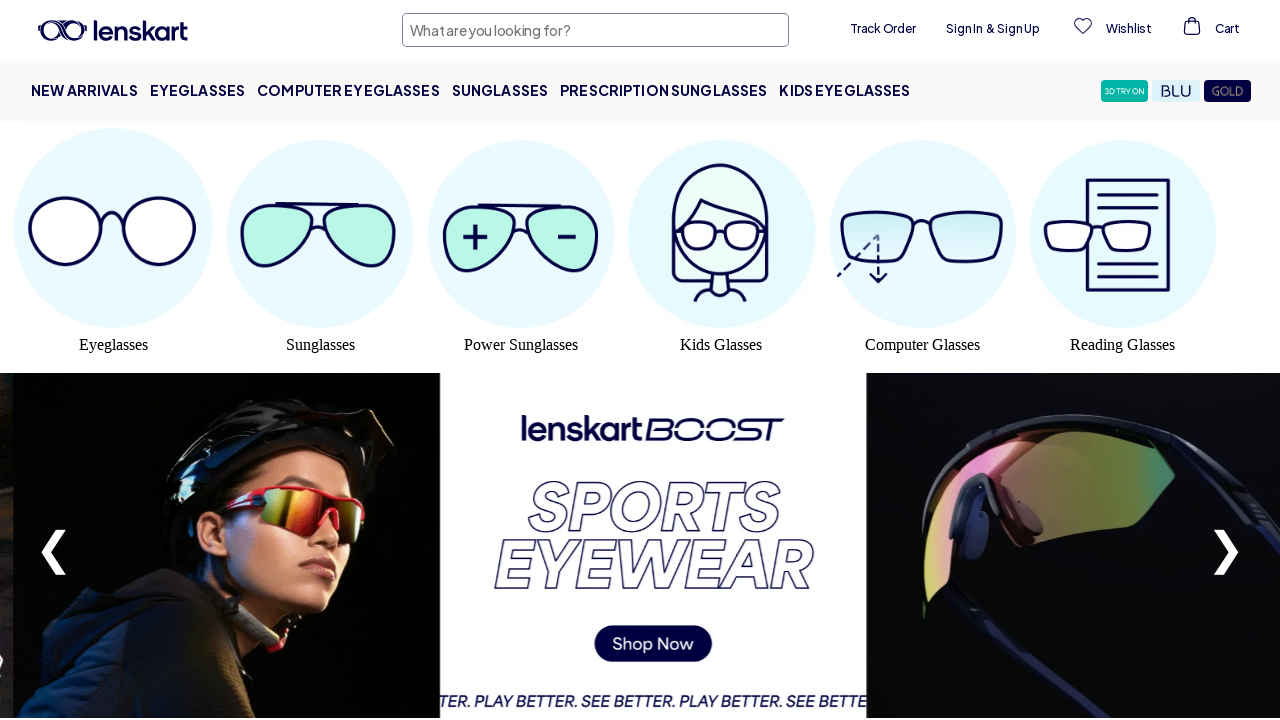